Fills out a text box form with full name, email, current address, and permanent address fields then submits

Starting URL: https://demoqa.com/text-box

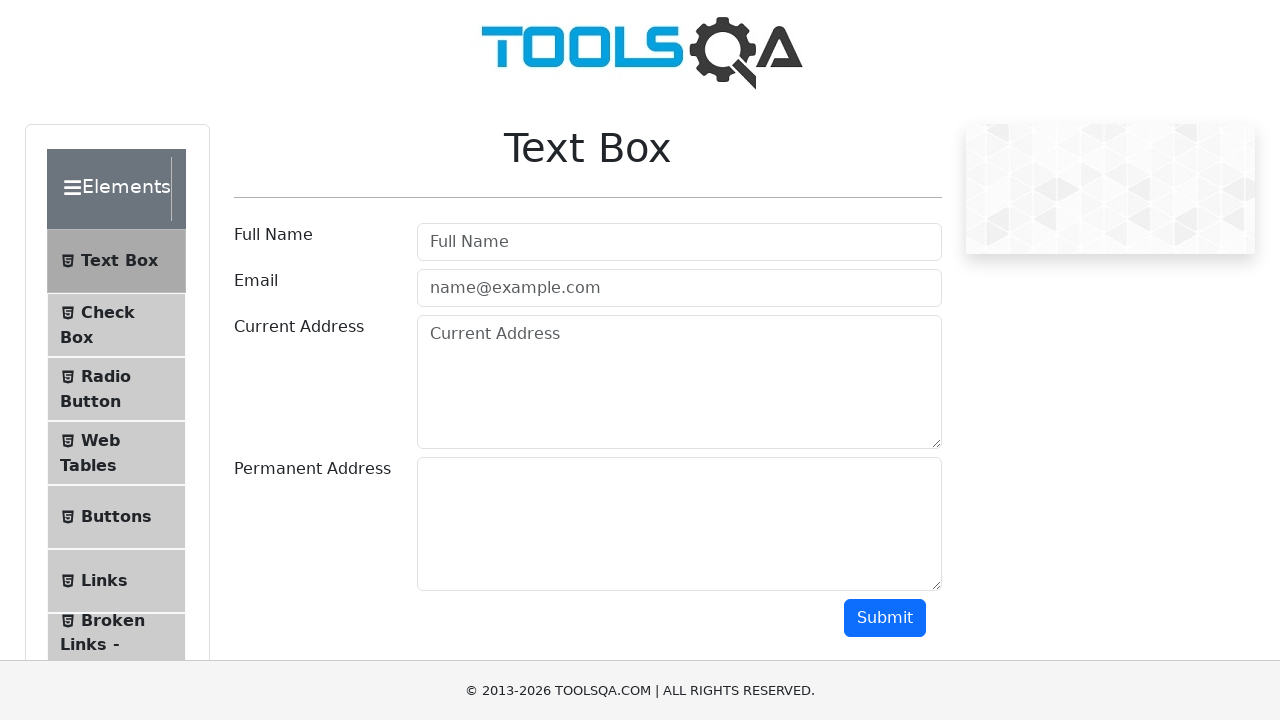

Filled full name field with 'Pramod Rocky' on internal:attr=[placeholder="Full Name"i]
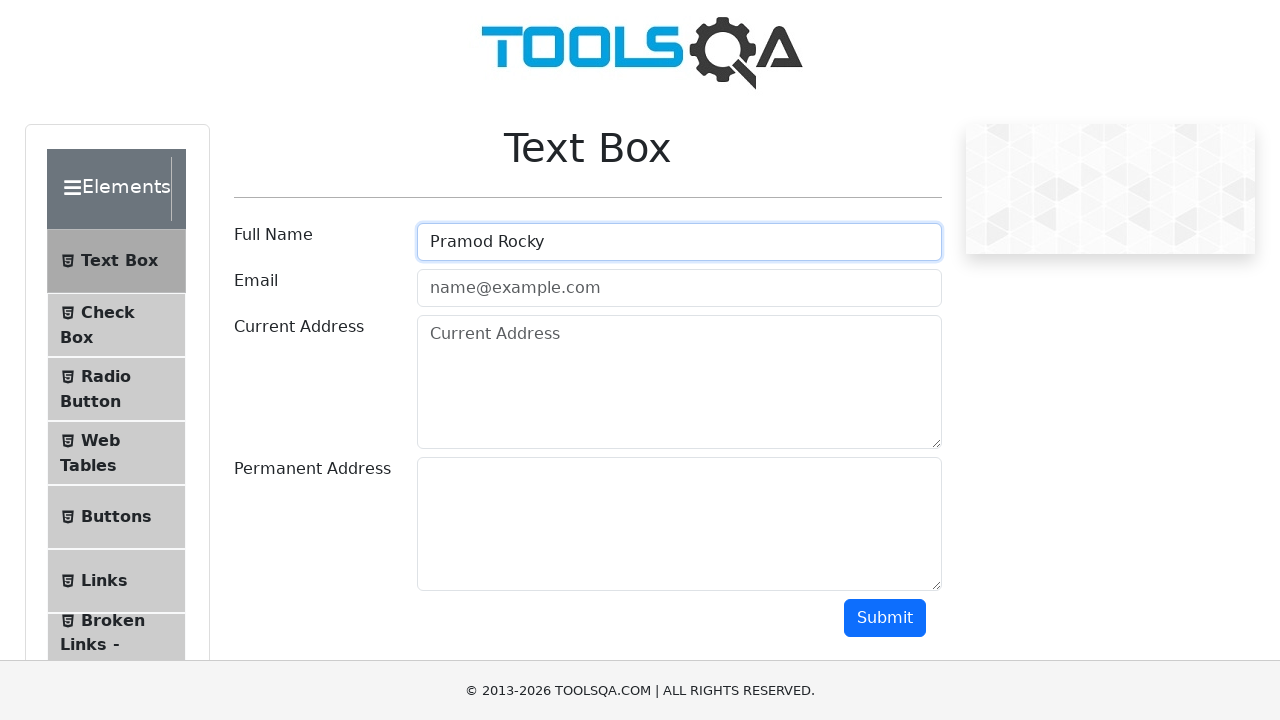

Filled email field with 'pramod@gmail.com' on #userEmail
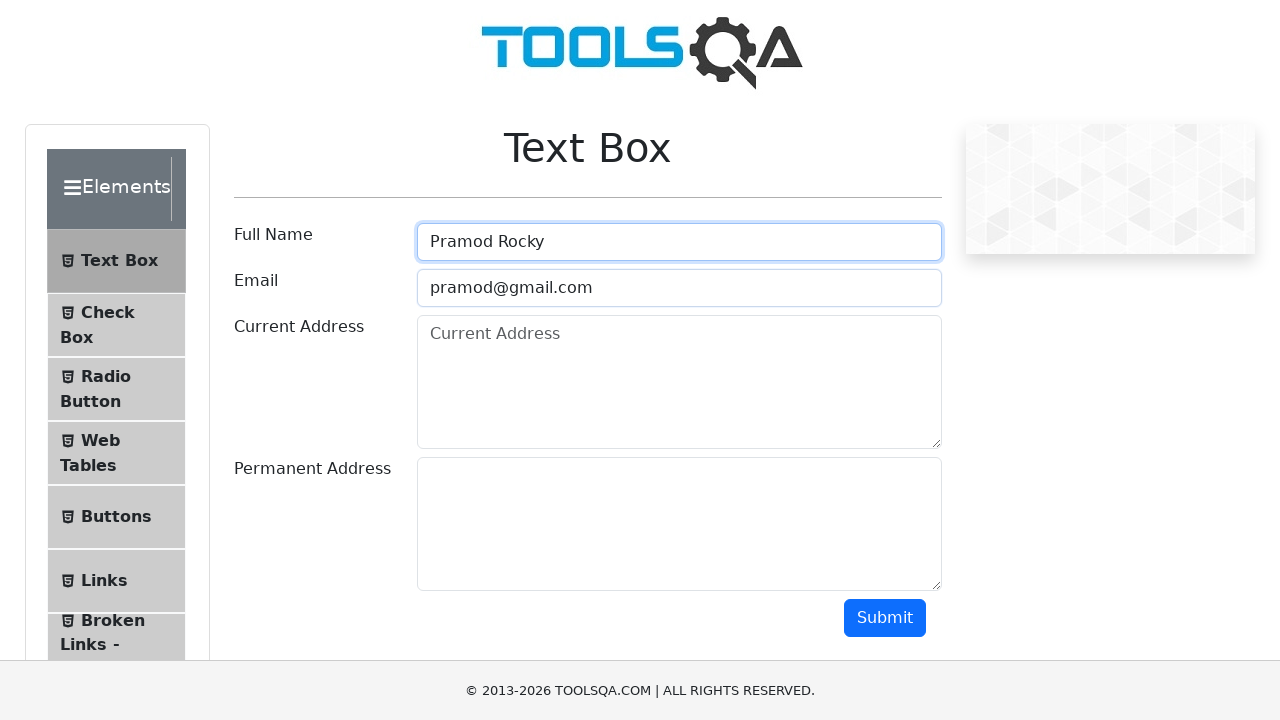

Filled current address field with 'no 38 4th h cross jodibhavi road' on internal:attr=[placeholder="Current Address"i]
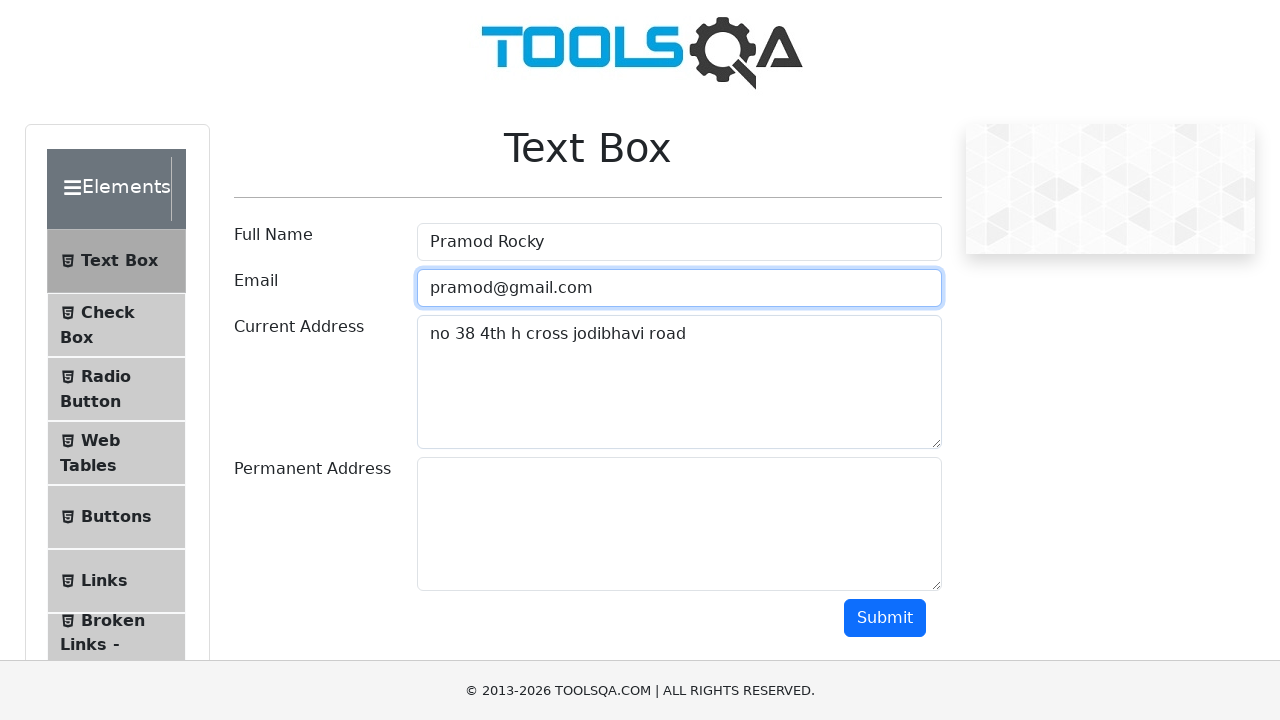

Filled permanent address field with 'no 38 4th h cross jodibhavi road' on #permanentAddress
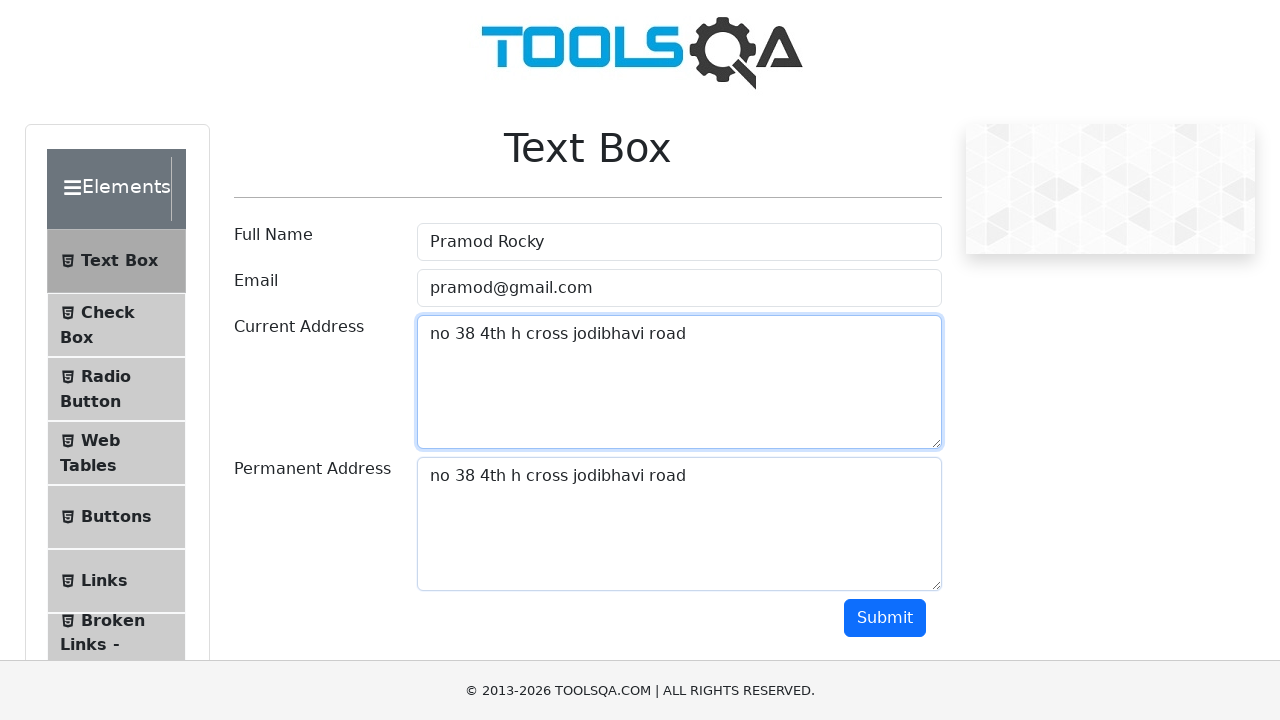

Clicked submit button to submit the form at (885, 618) on #submit
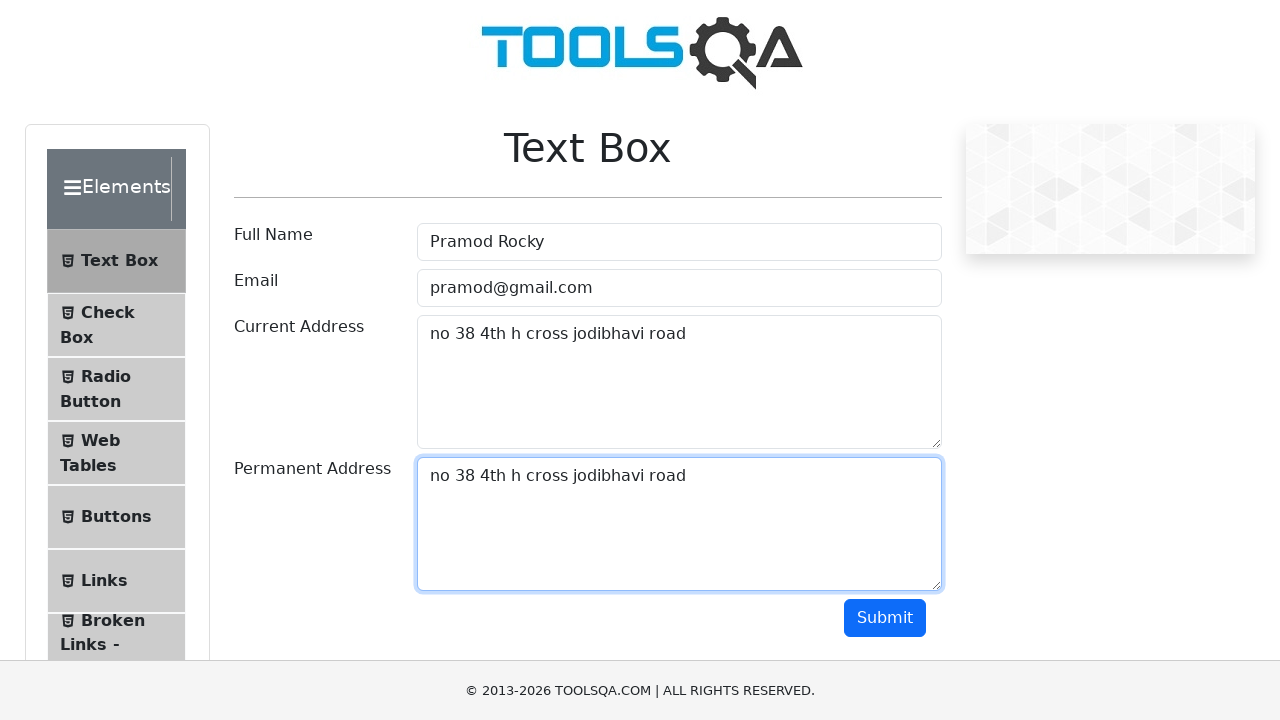

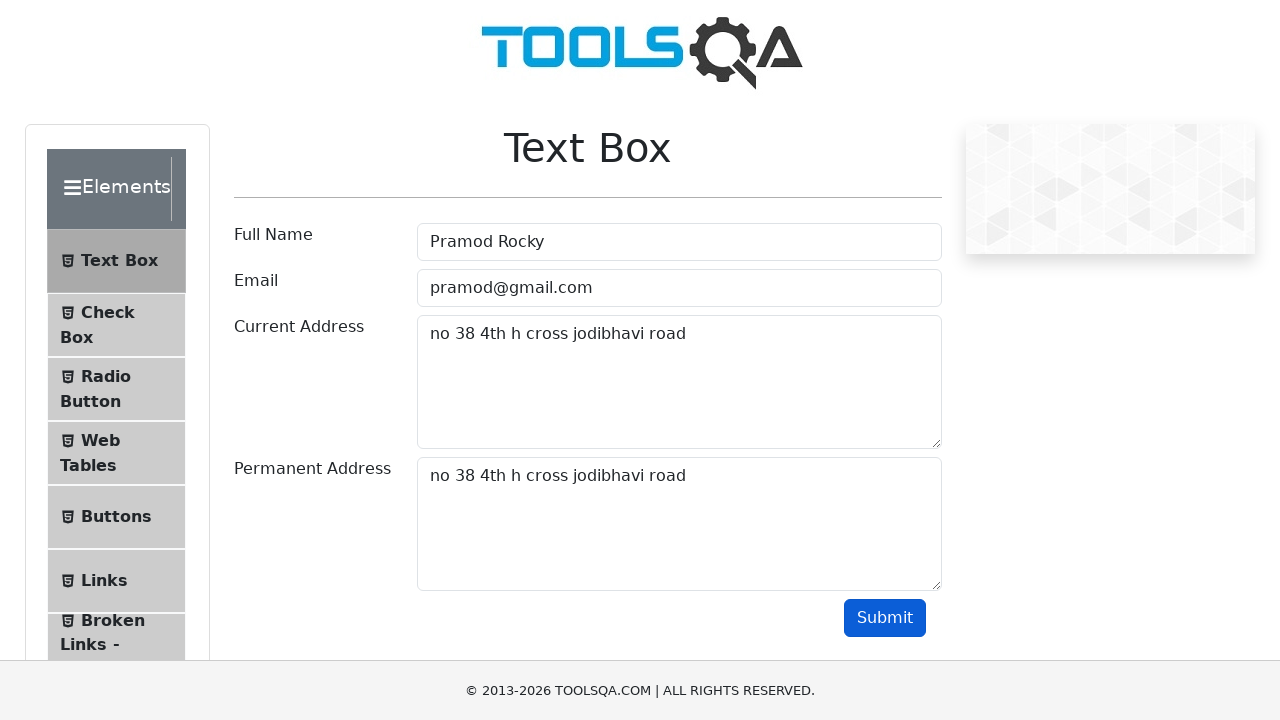